Tests auto-suggestive dropdown functionality by typing a partial query, waiting for suggestions to appear, and selecting a specific option from the dropdown list.

Starting URL: https://rahulshettyacademy.com/dropdownsPractise/

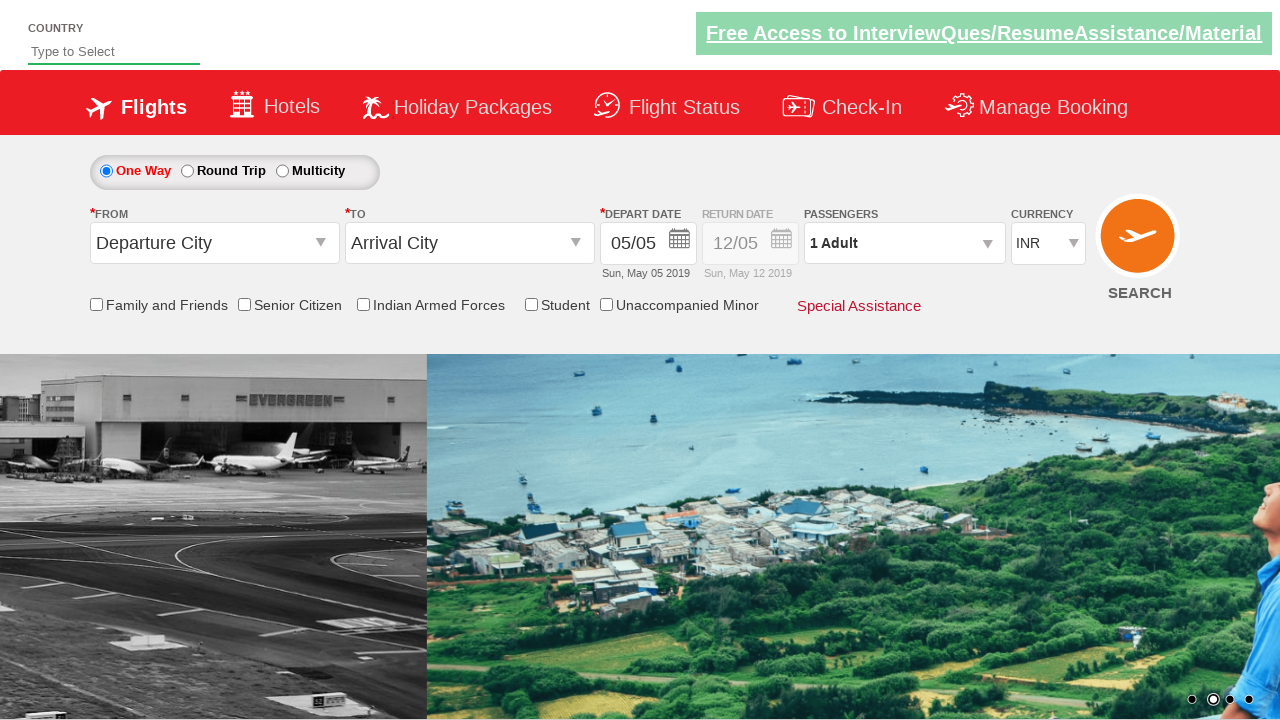

Typed 'ind' in the auto-suggest input field on #autosuggest
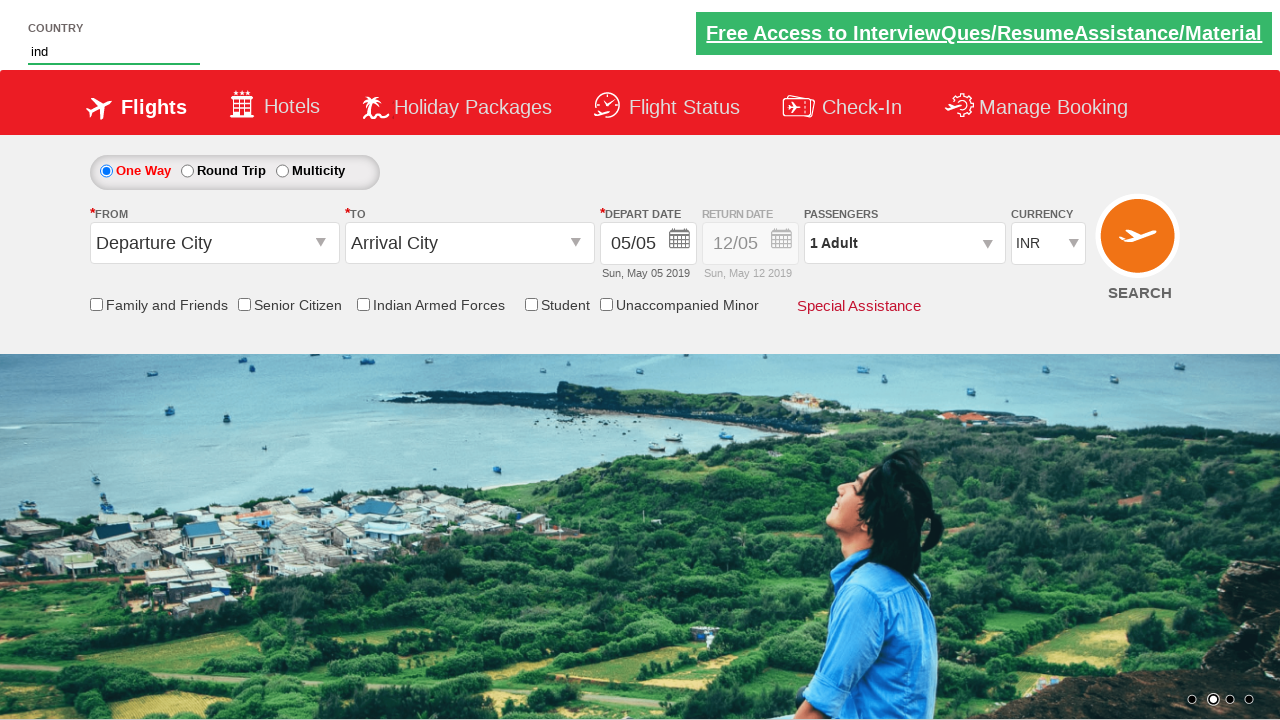

Waited for dropdown suggestions to appear
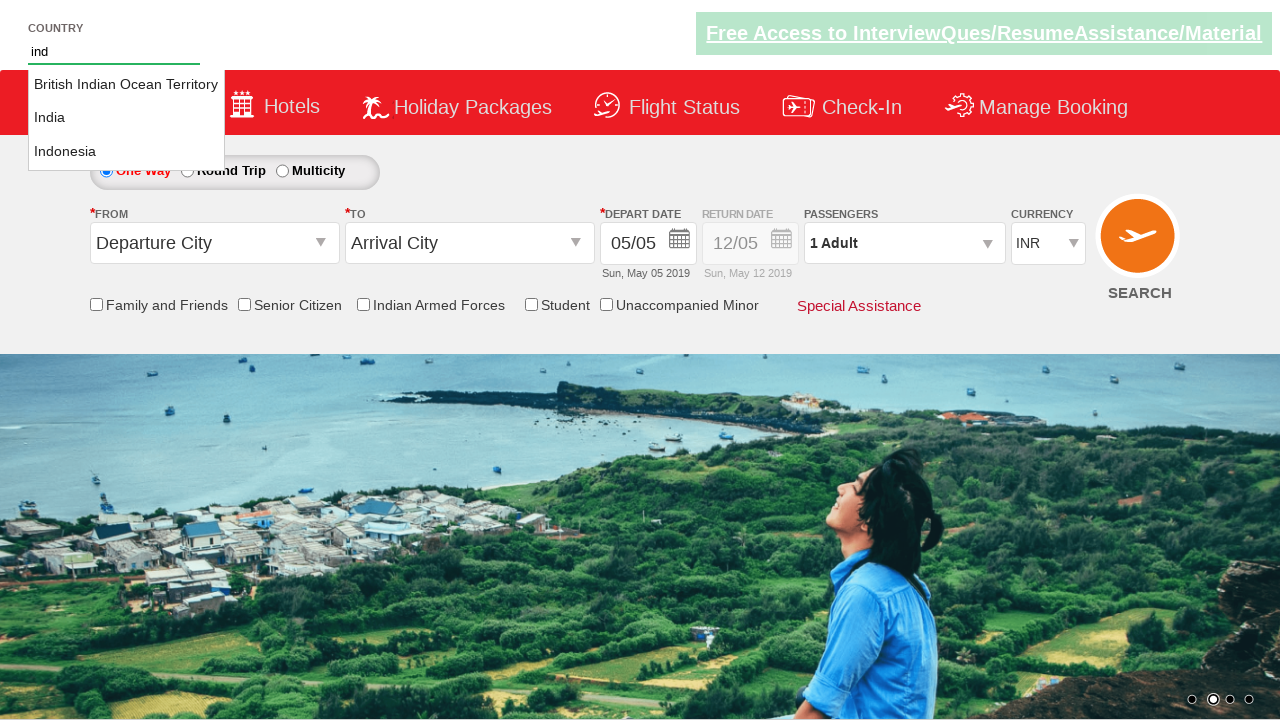

Located all dropdown option elements
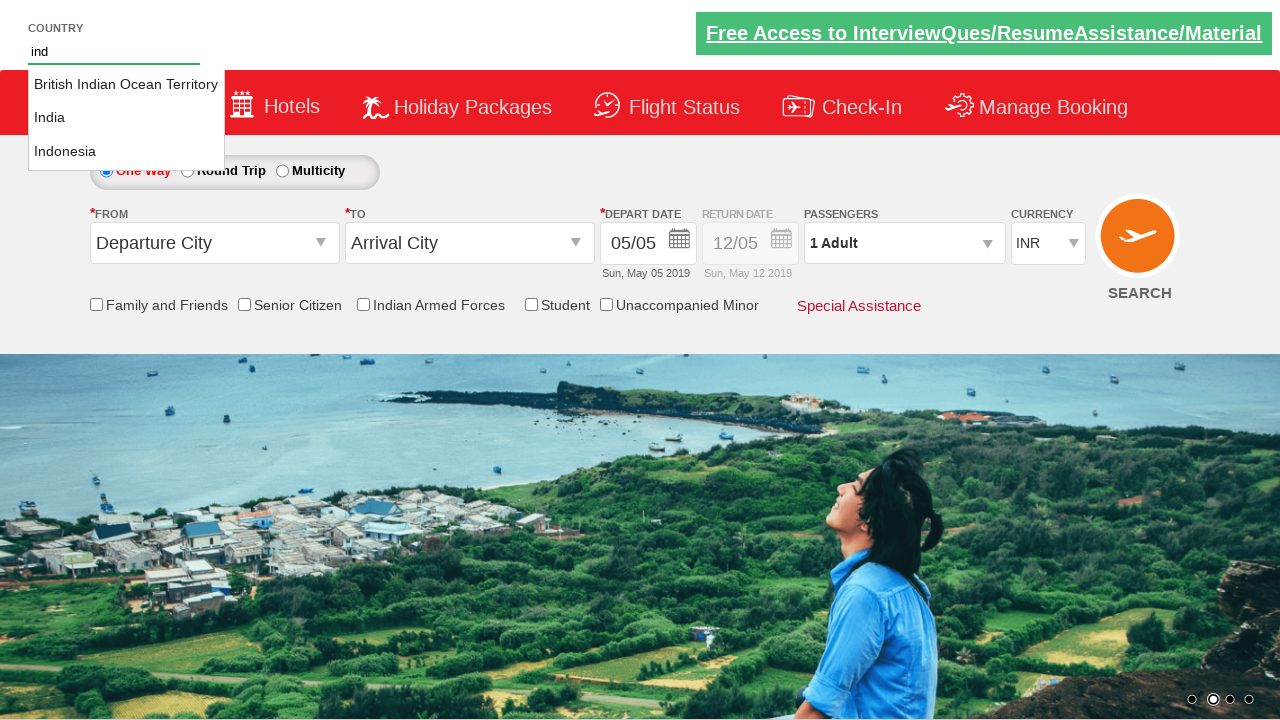

Found 3 dropdown options available
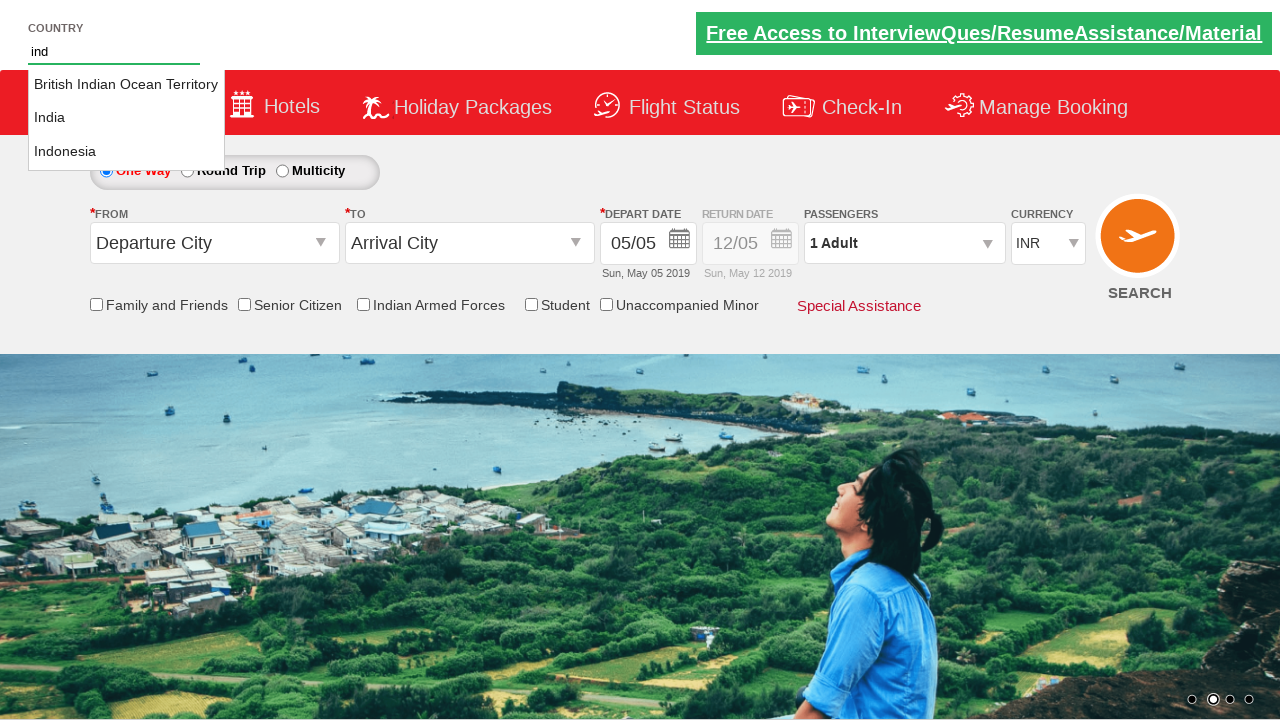

Selected 'India' from the dropdown suggestions at (126, 118) on li.ui-menu-item a >> nth=1
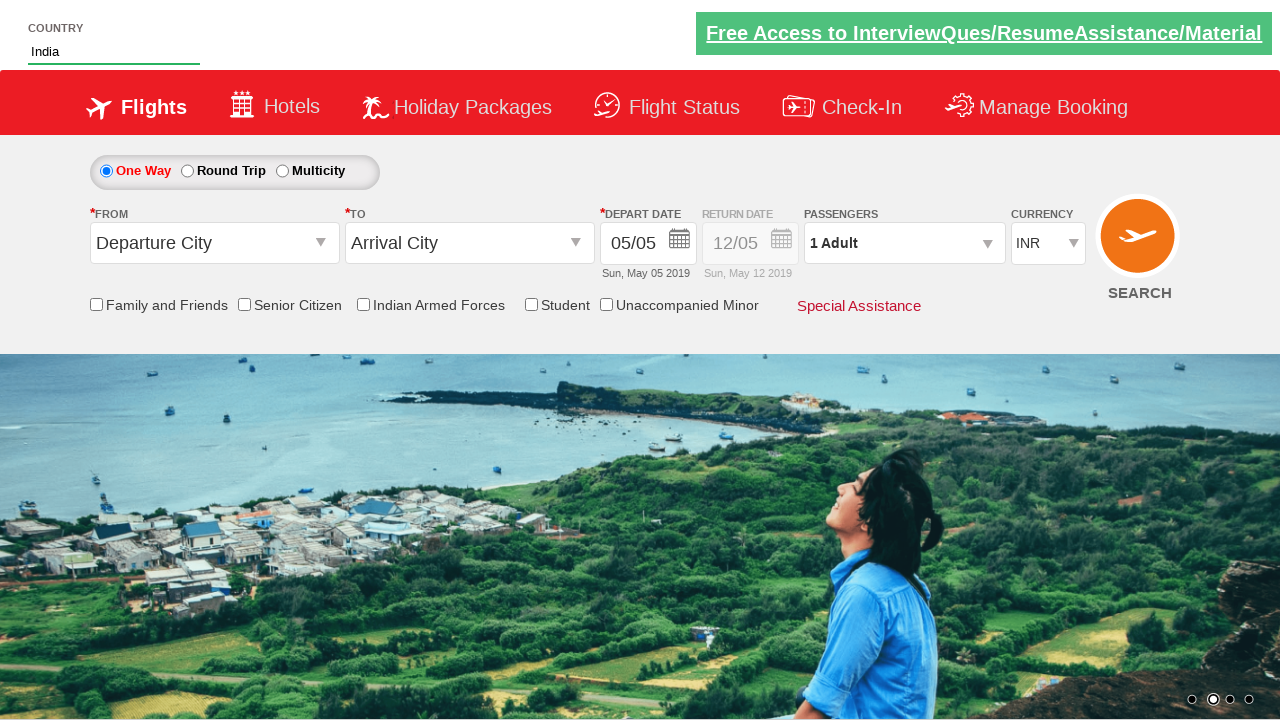

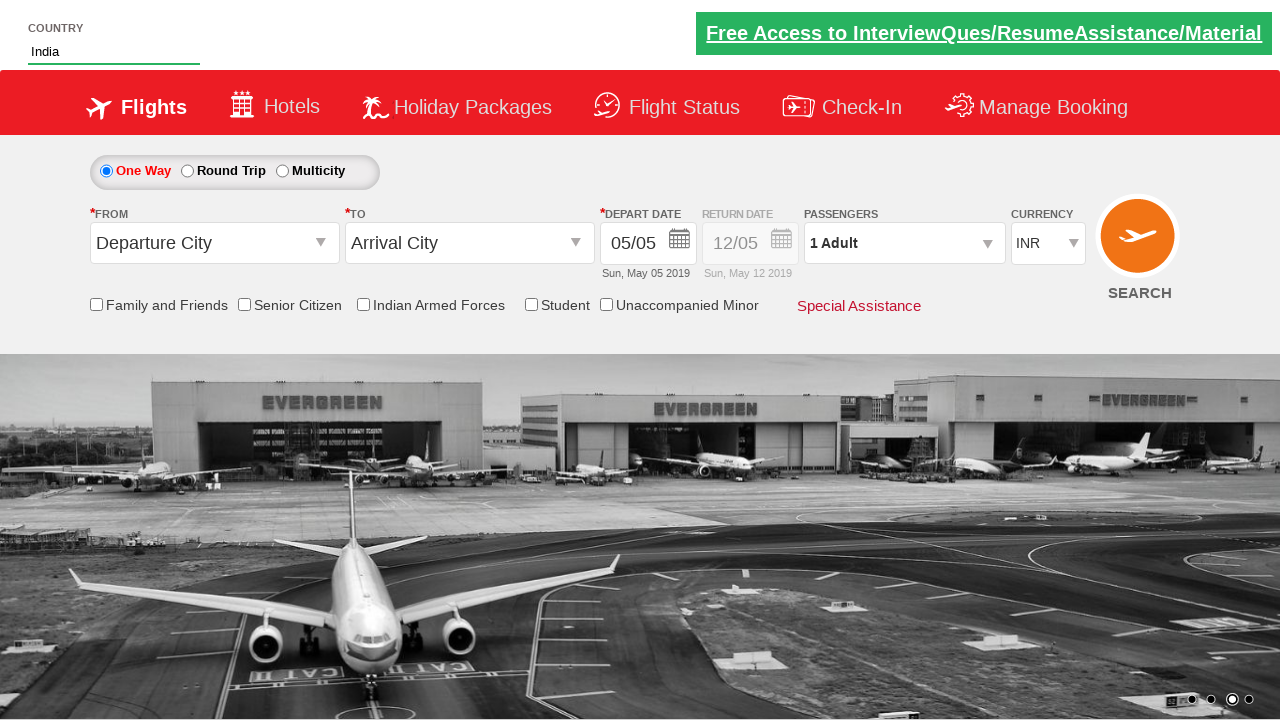